Opens the OTUS educational platform homepage and verifies the page loads successfully

Starting URL: https://otus.ru/

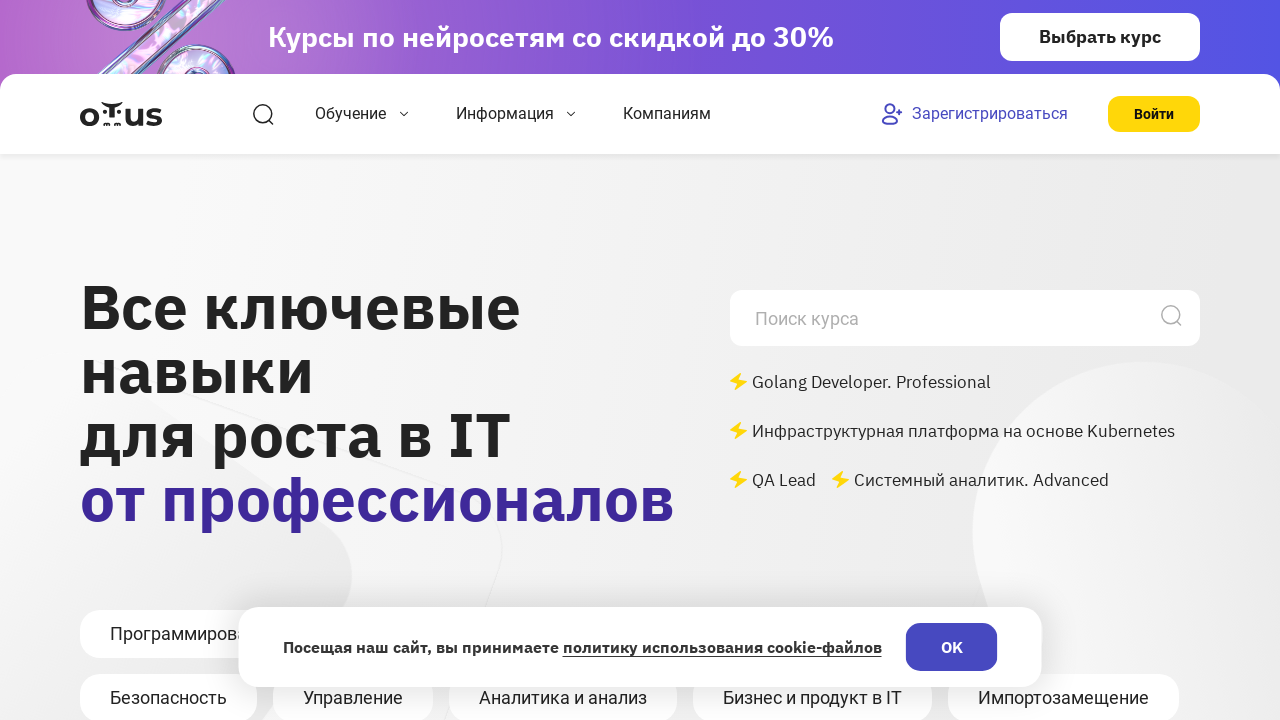

OTUS homepage loaded successfully - DOM content ready
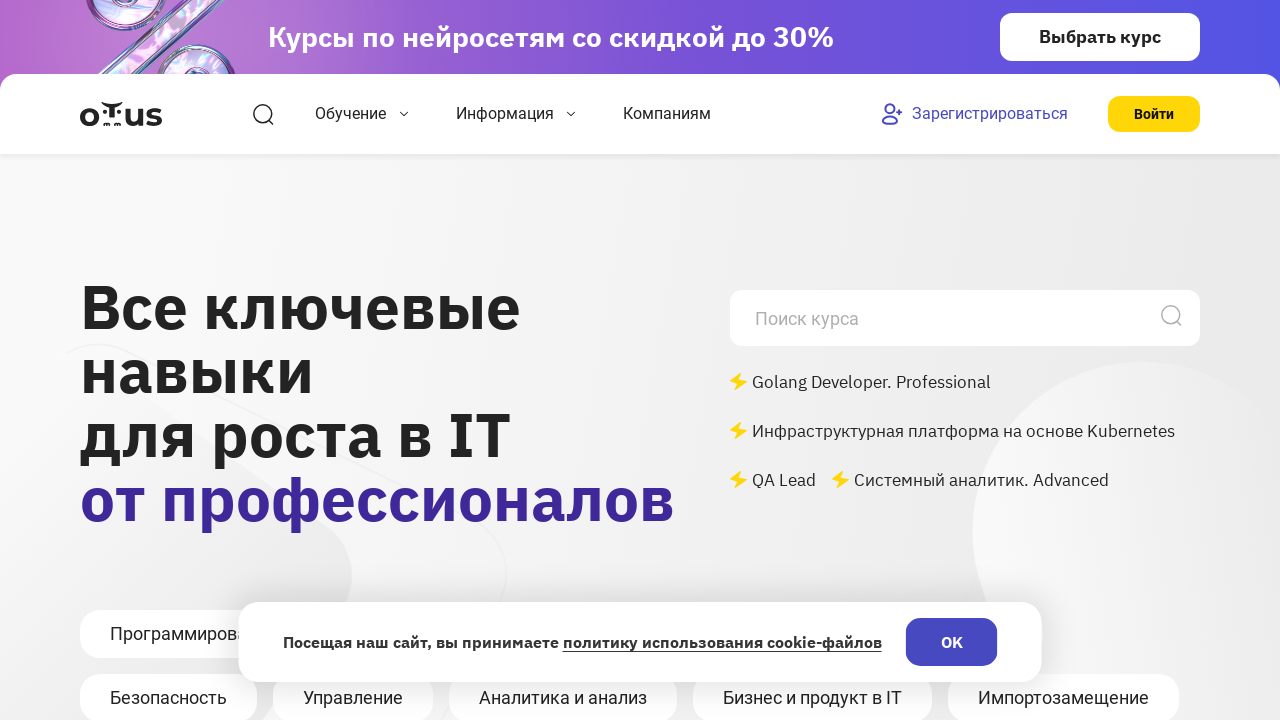

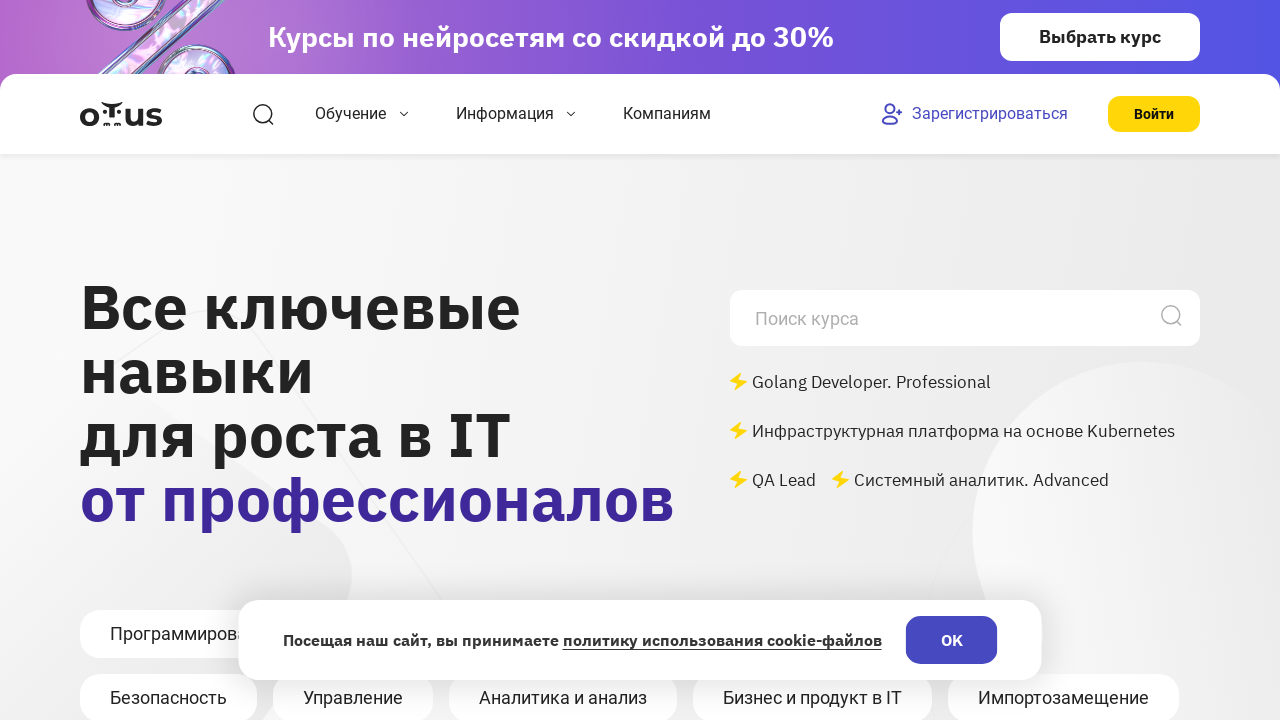